Tests the DemoQA elements page by locating the text box menu item and clicking on the checkbox menu item.

Starting URL: https://demoqa.com/elements

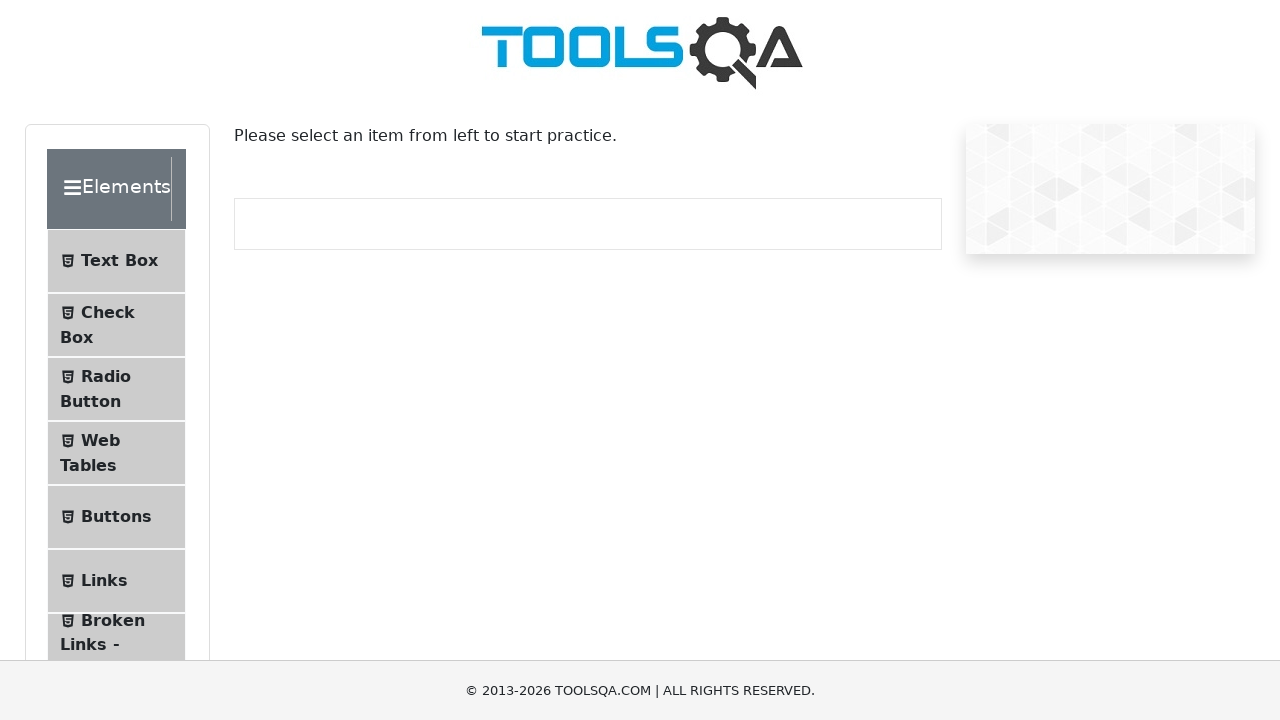

Hid fixed banner ad using JavaScript
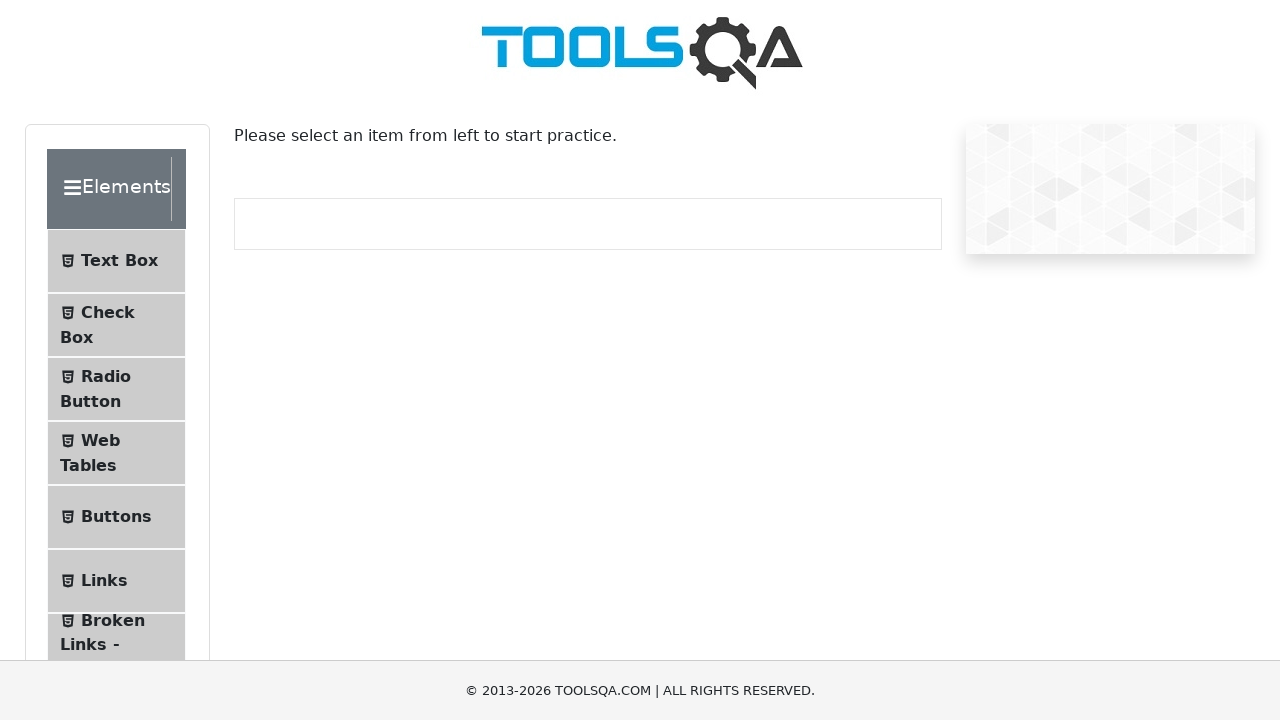

Hid footer using JavaScript
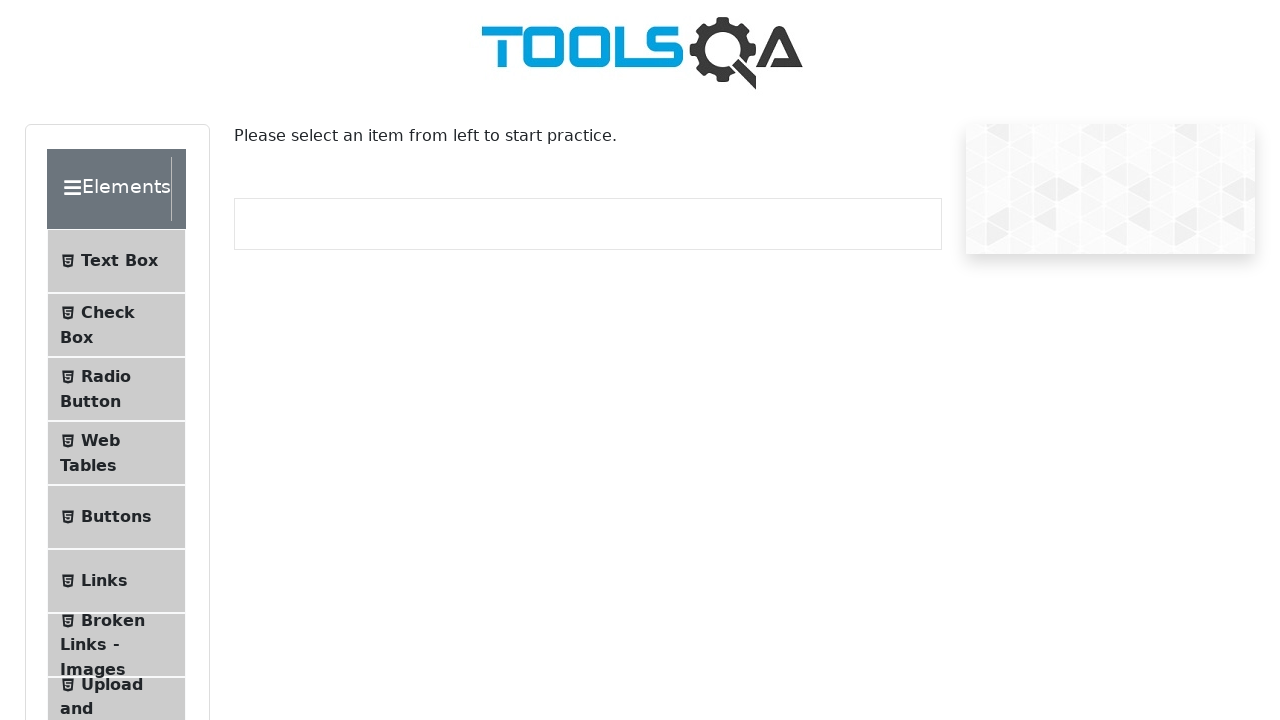

Clicked on the Check Box menu item at (116, 325) on li[id='item-1']
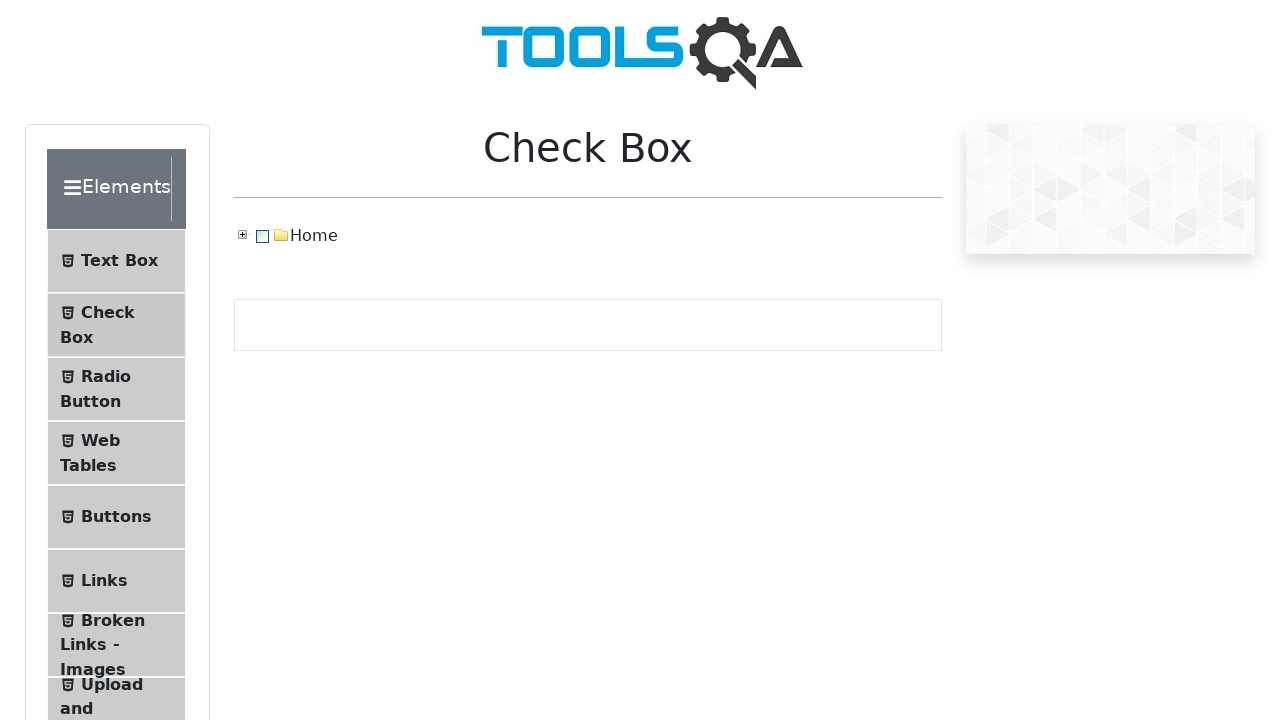

Waited for page to load (networkidle)
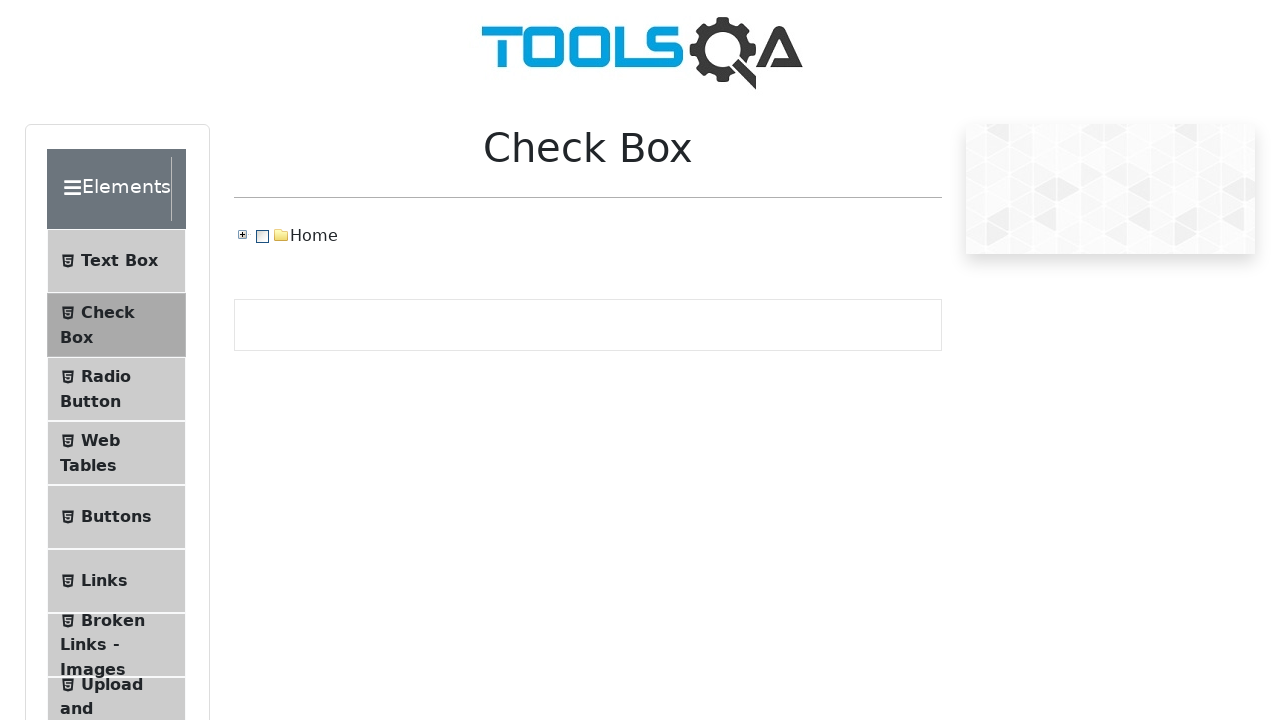

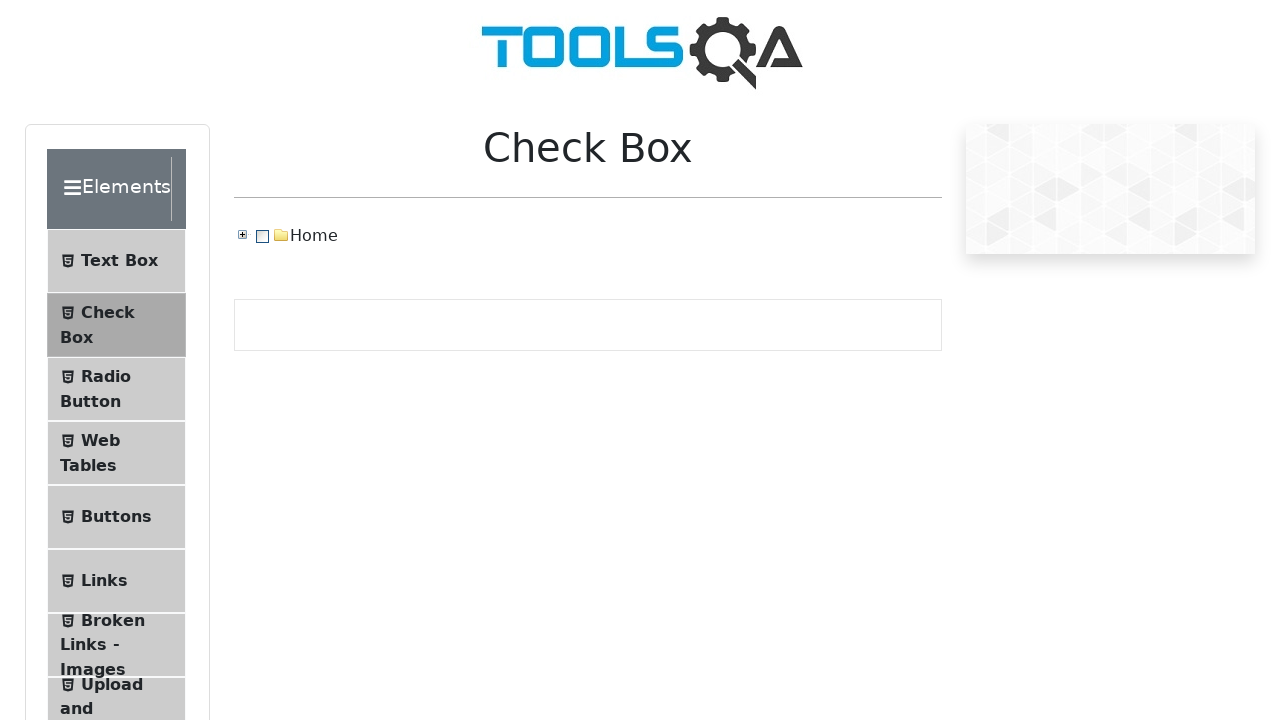